Tests tooltip functionality by hovering over an age input field inside an iframe and verifying the tooltip content appears

Starting URL: https://jqueryui.com/tooltip/

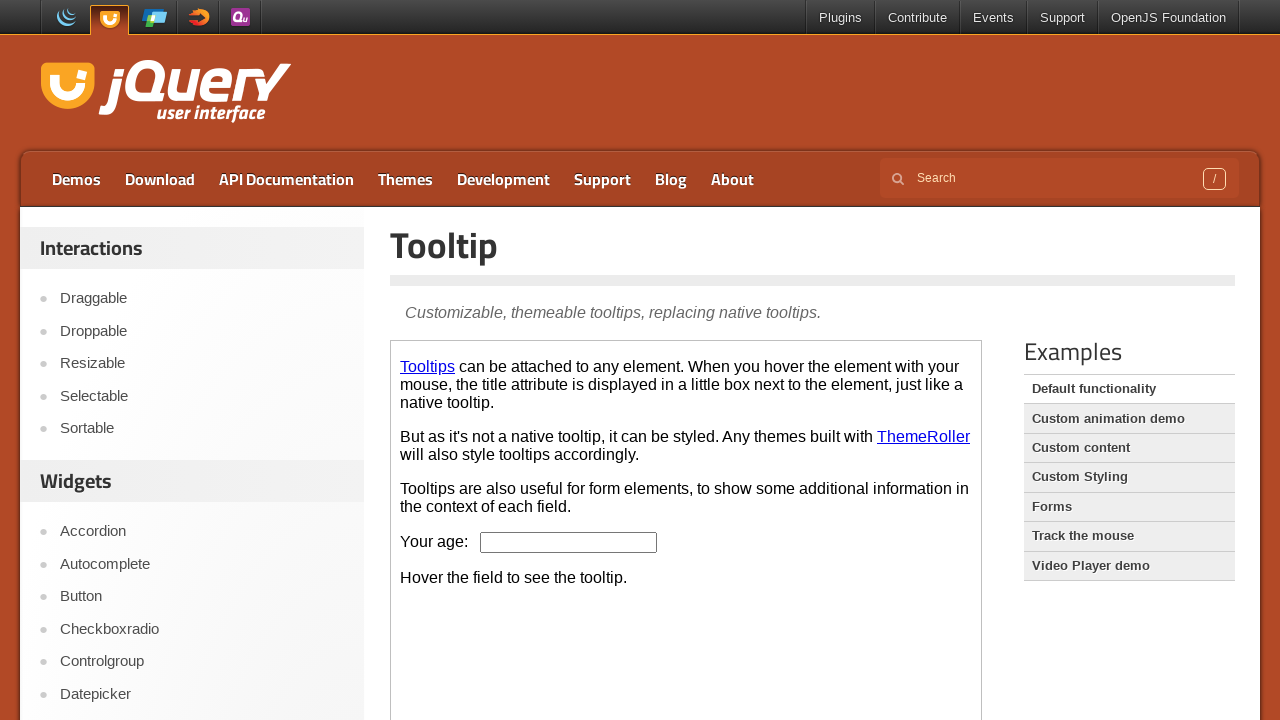

Located the demo frame containing tooltip demo
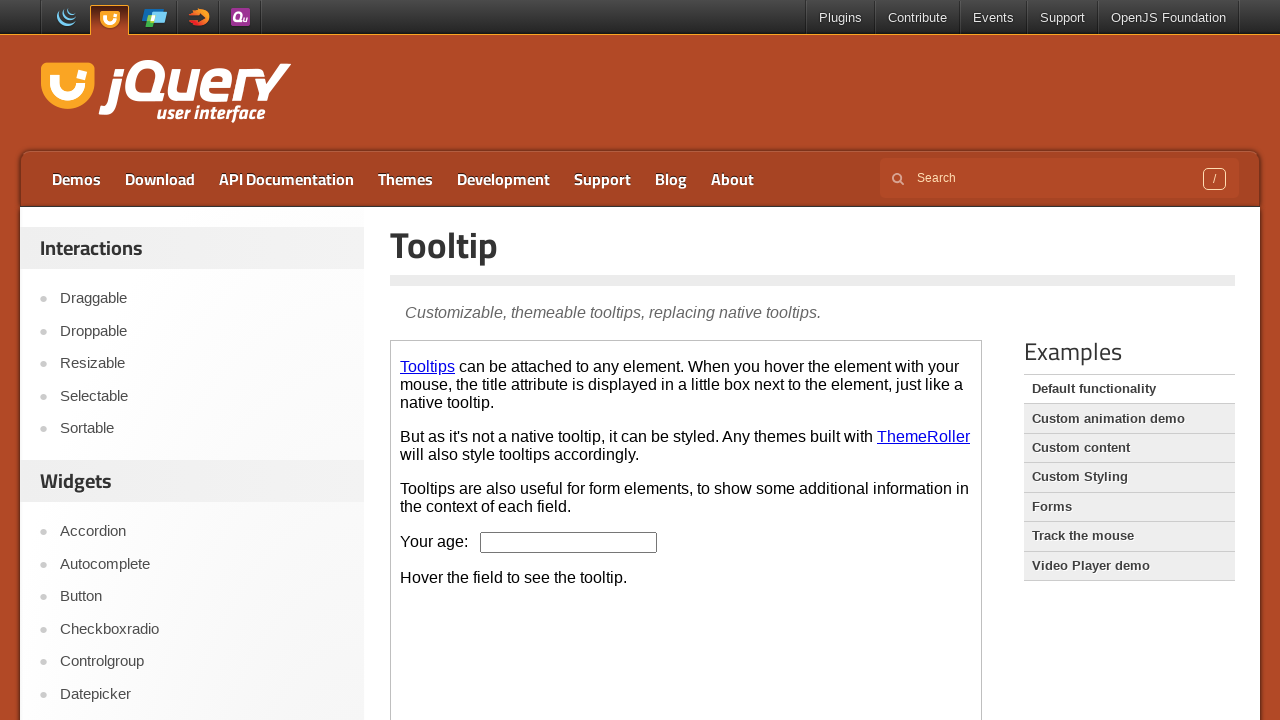

Located the age input field in the iframe
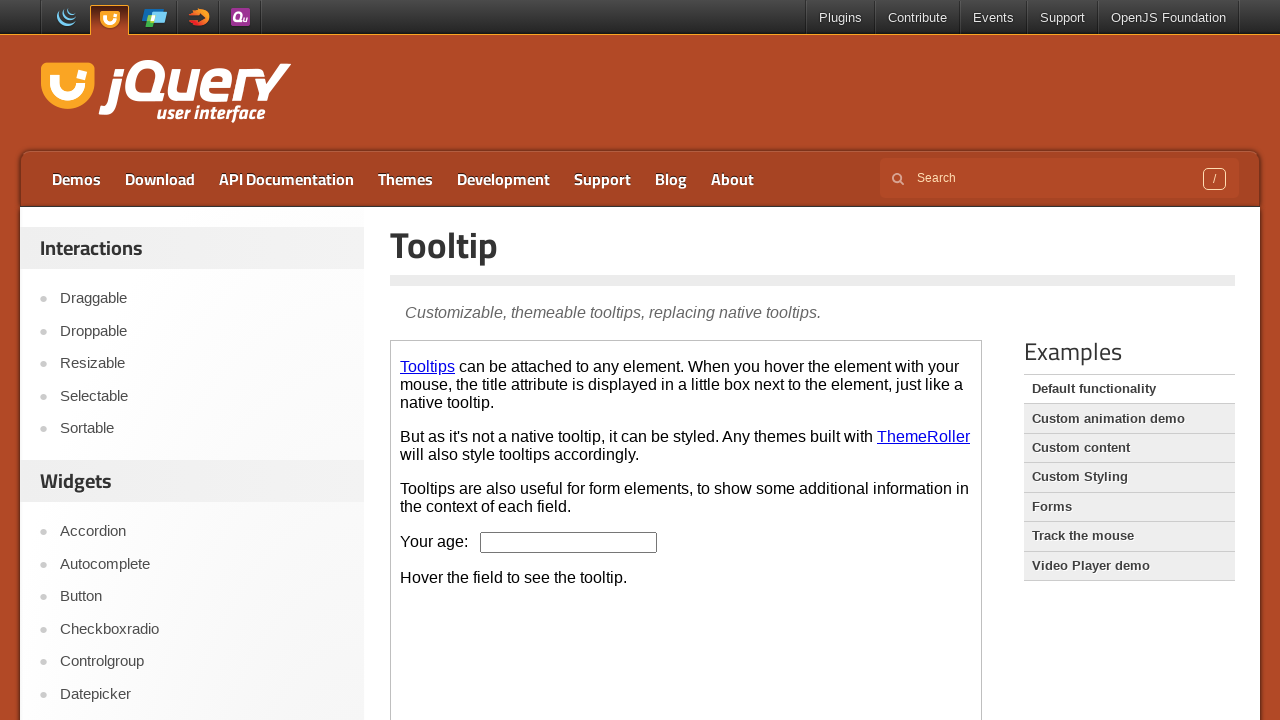

Hovered over the age input field to trigger tooltip at (569, 542) on .demo-frame >> internal:control=enter-frame >> #age
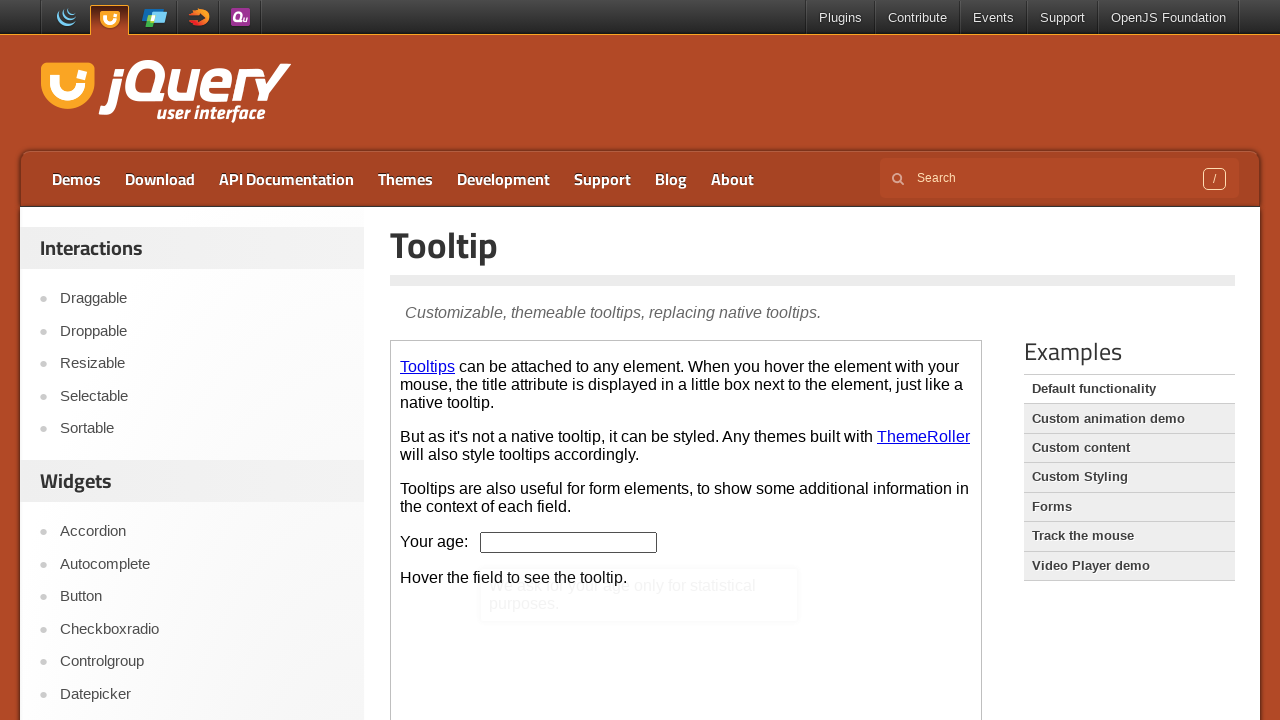

Located the tooltip content element
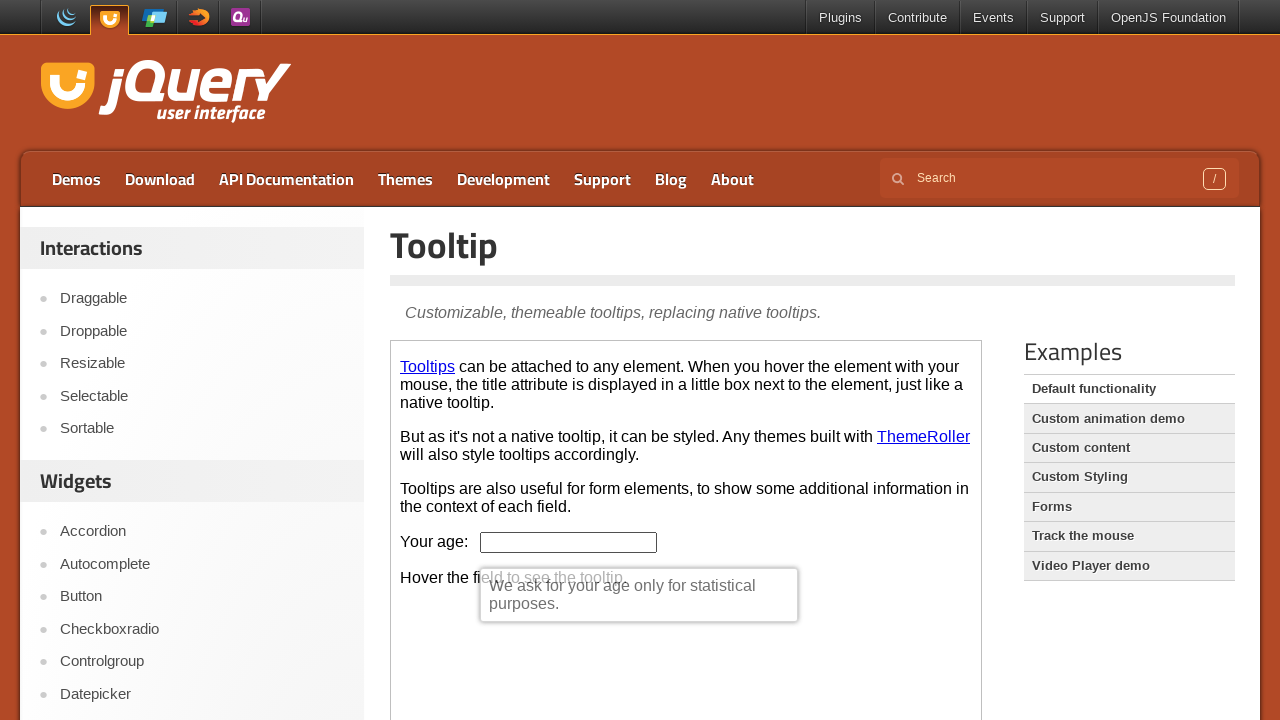

Tooltip content appeared and is visible
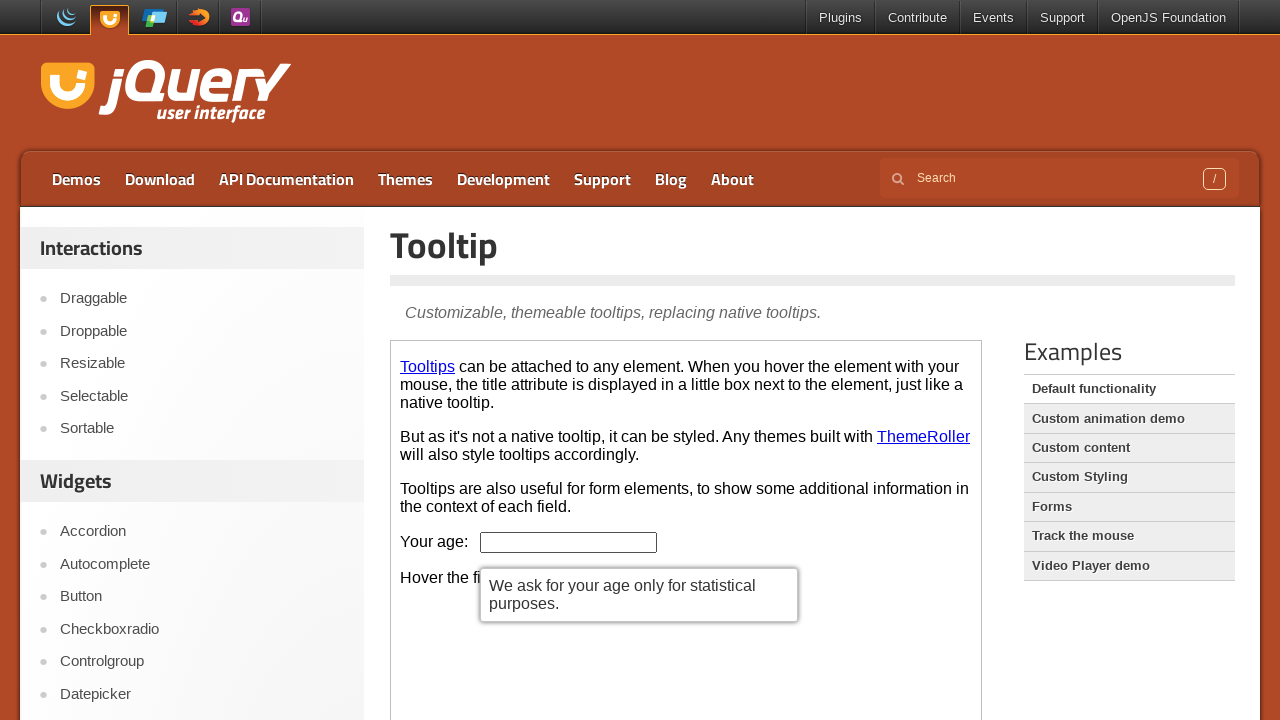

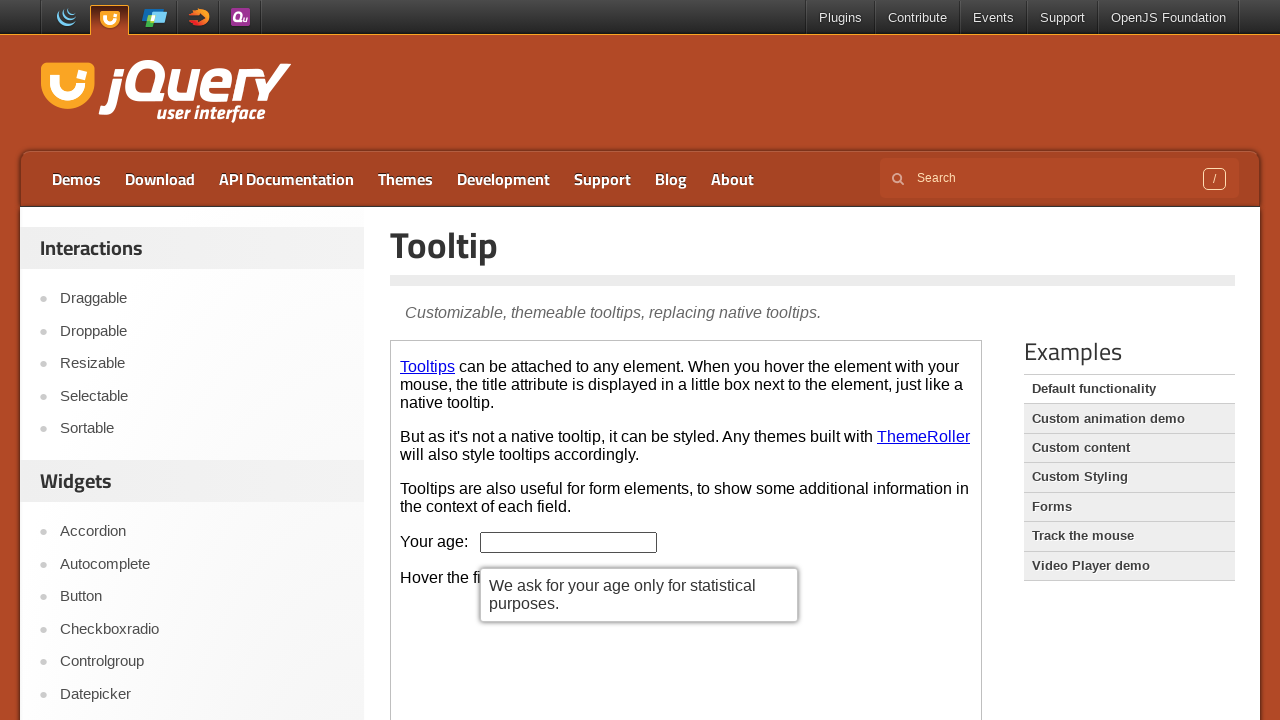